Tests a registration form by filling in first name, last name, and email fields, then submitting the form and verifying the page header

Starting URL: http://suninjuly.github.io/registration1.html

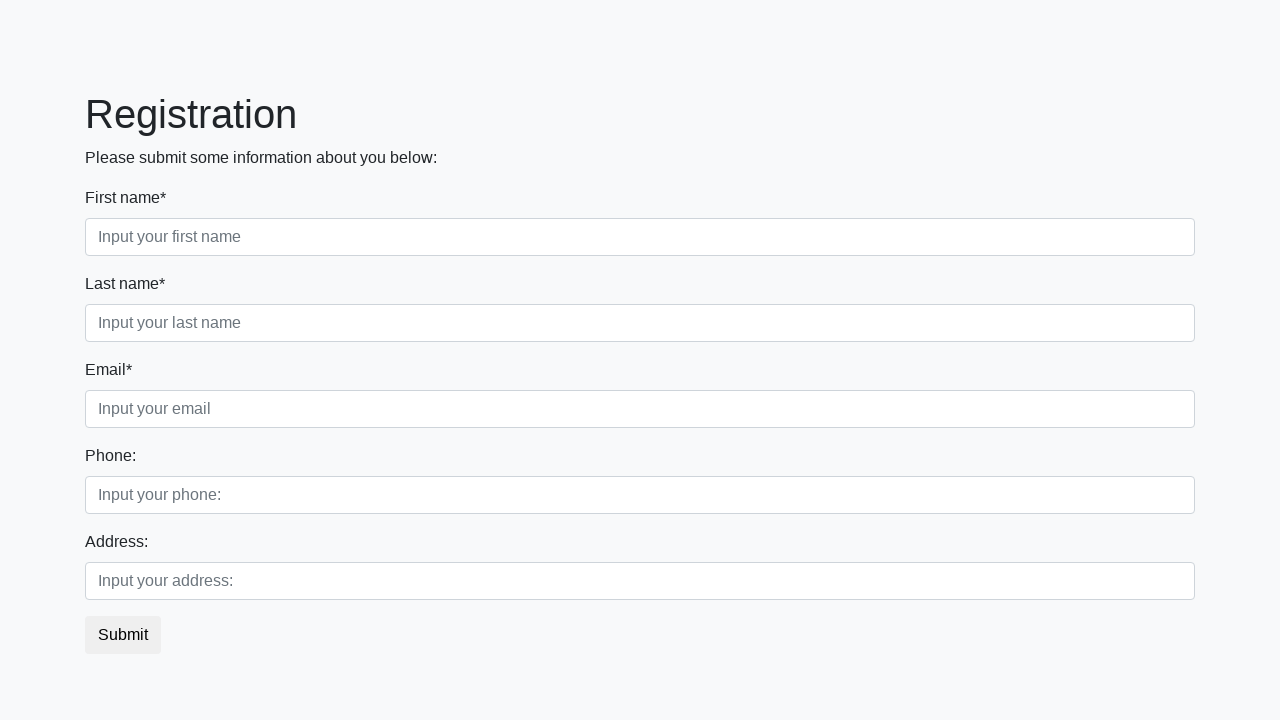

Filled first name field with 'Pavel' on [placeholder="Input your first name"]
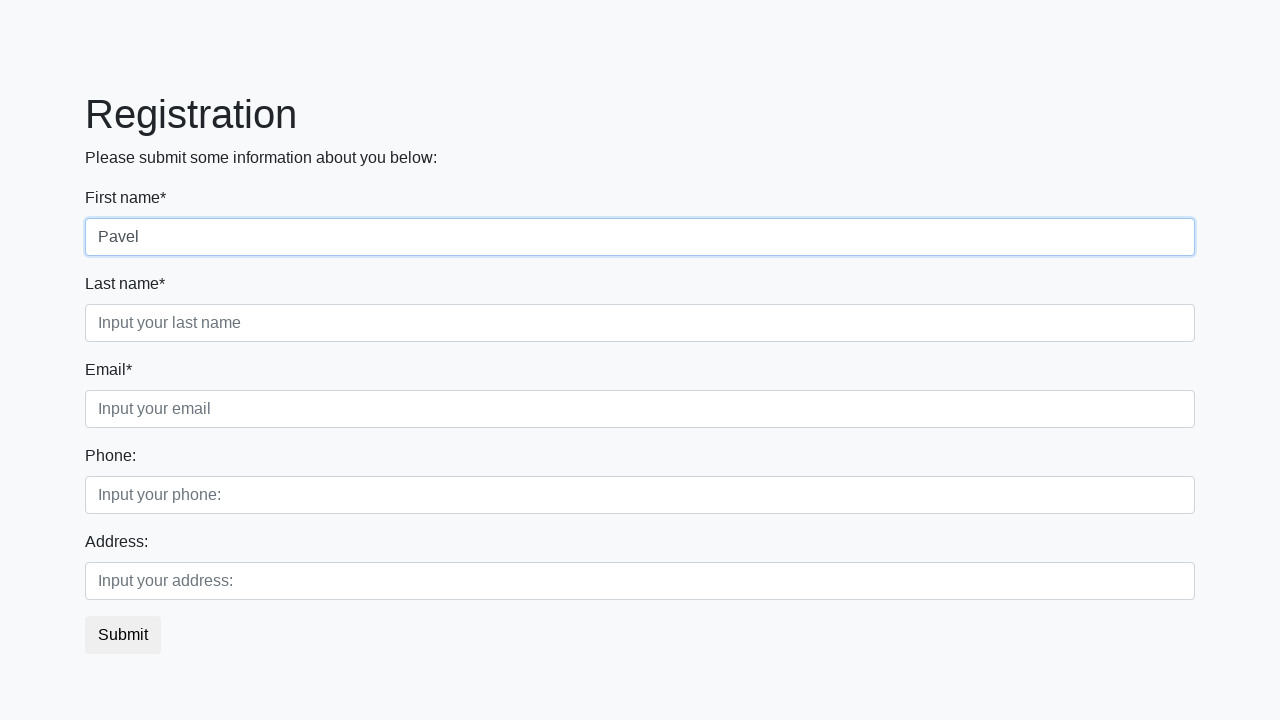

Filled last name field with 'Pavlov' on [placeholder="Input your last name"]
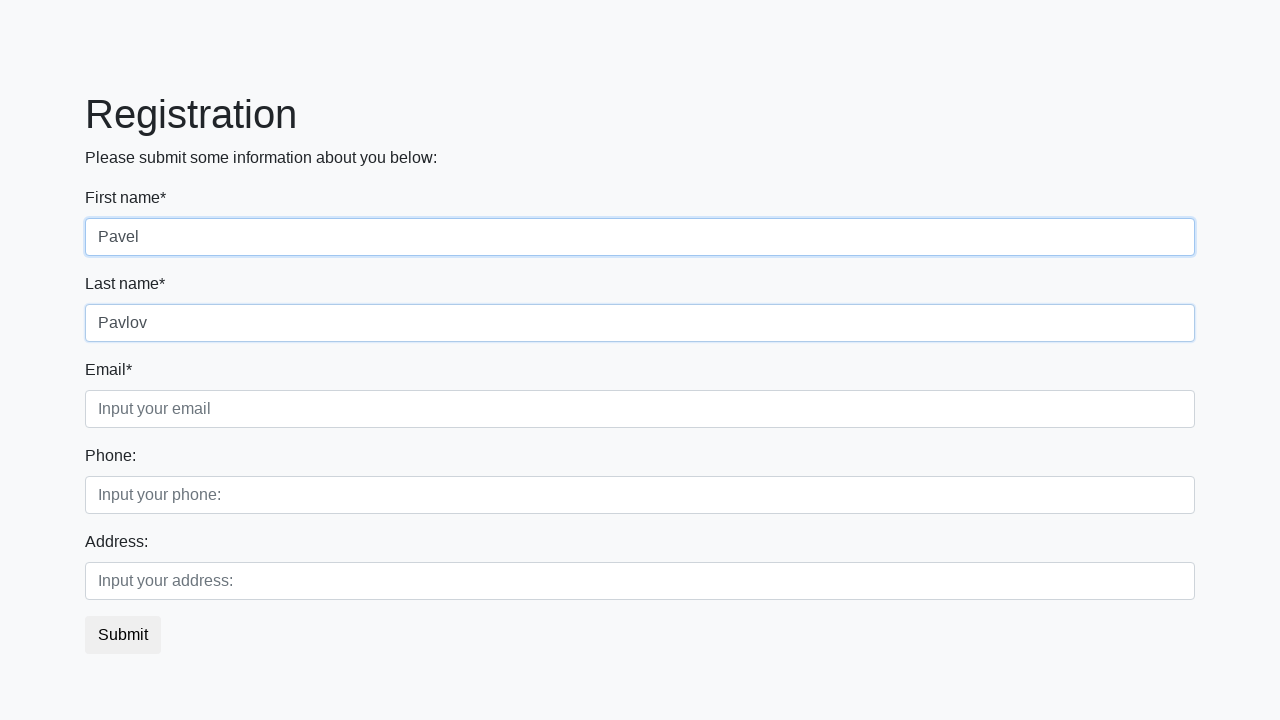

Filled email field with 'pavlov@mail.ru' on [placeholder="Input your email"]
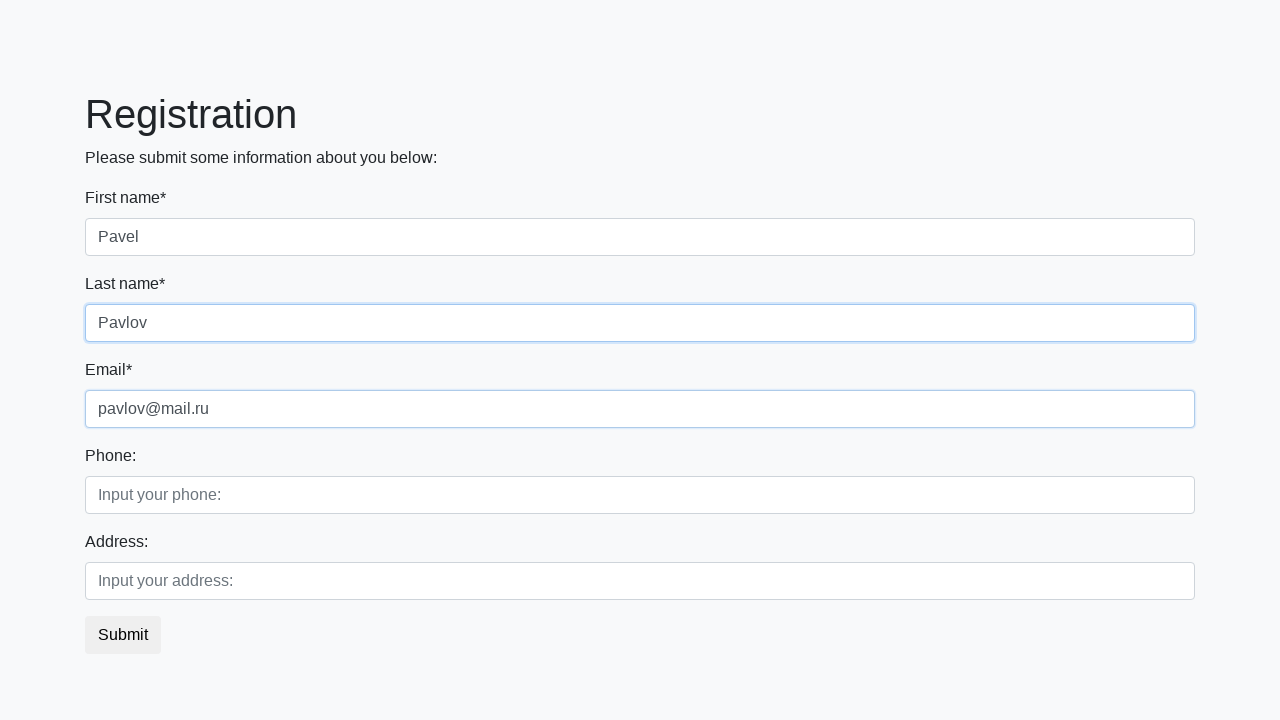

Clicked submit button to register at (123, 635) on button.btn
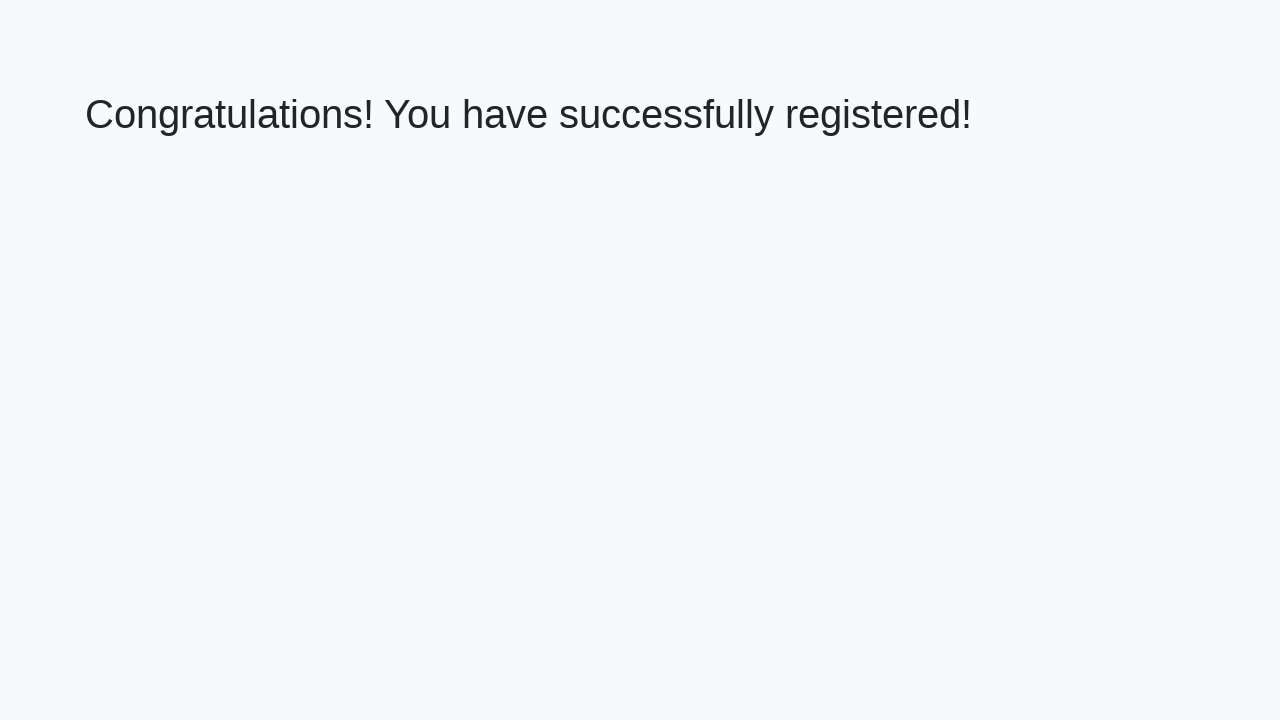

Registration result page loaded with header element
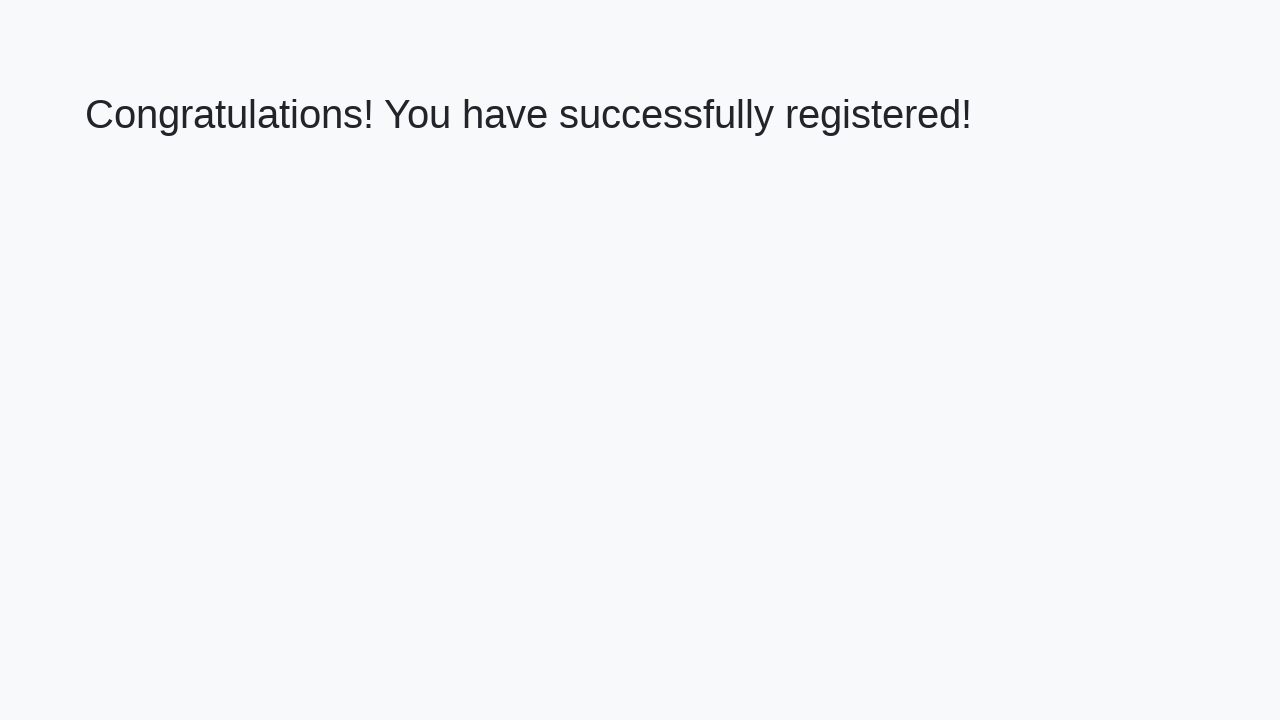

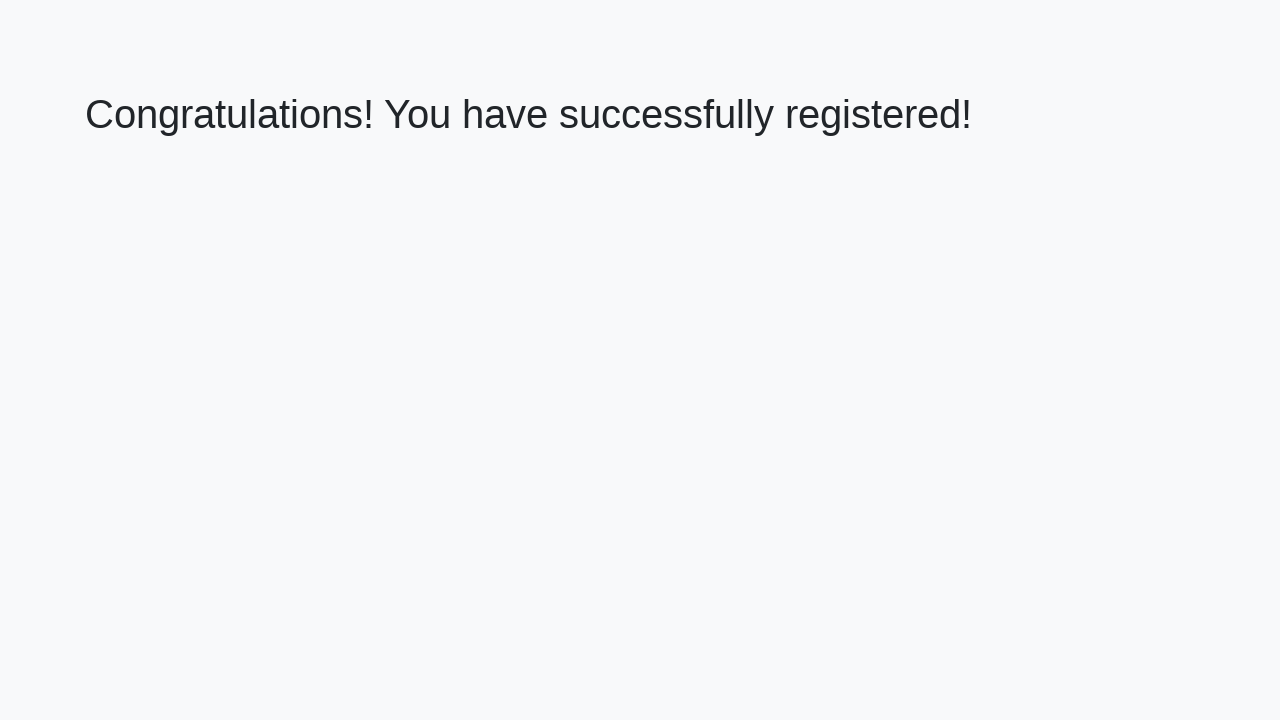